Navigates to a demo page and selects a country from a dropdown menu

Starting URL: http://www.globalsqa.com/demo-site/select-dropdown-menu/

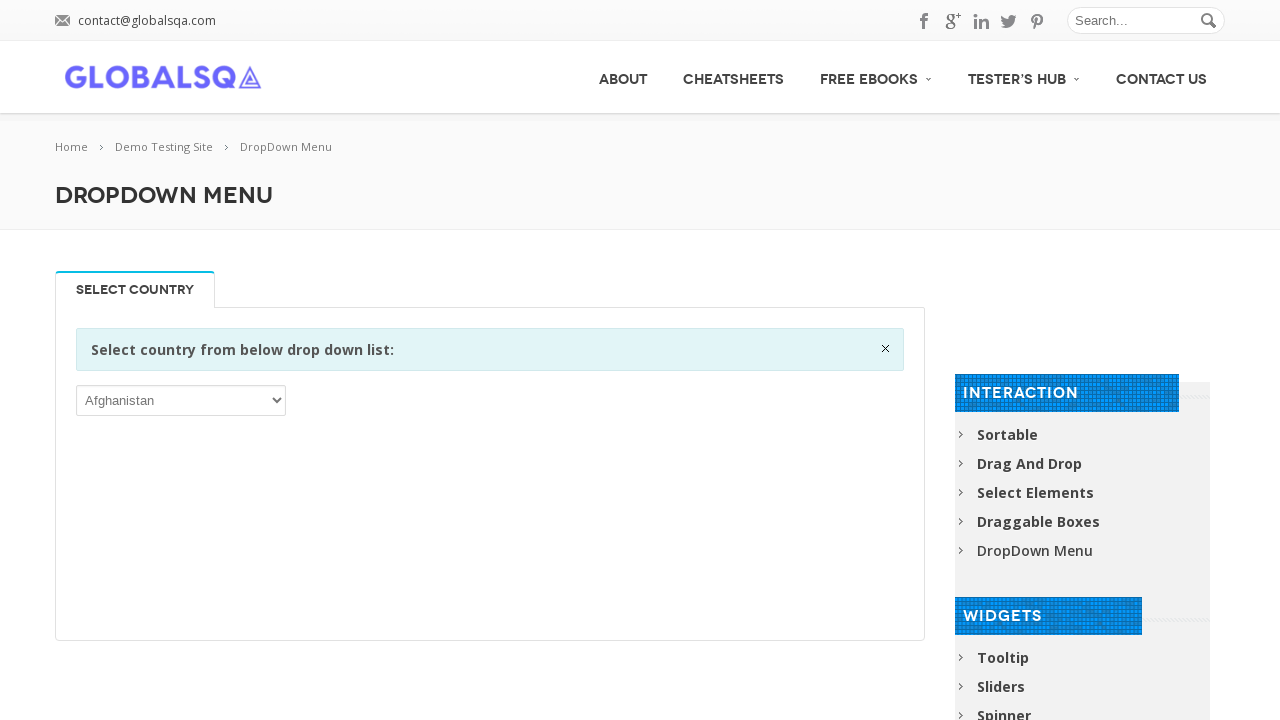

Located the country dropdown menu
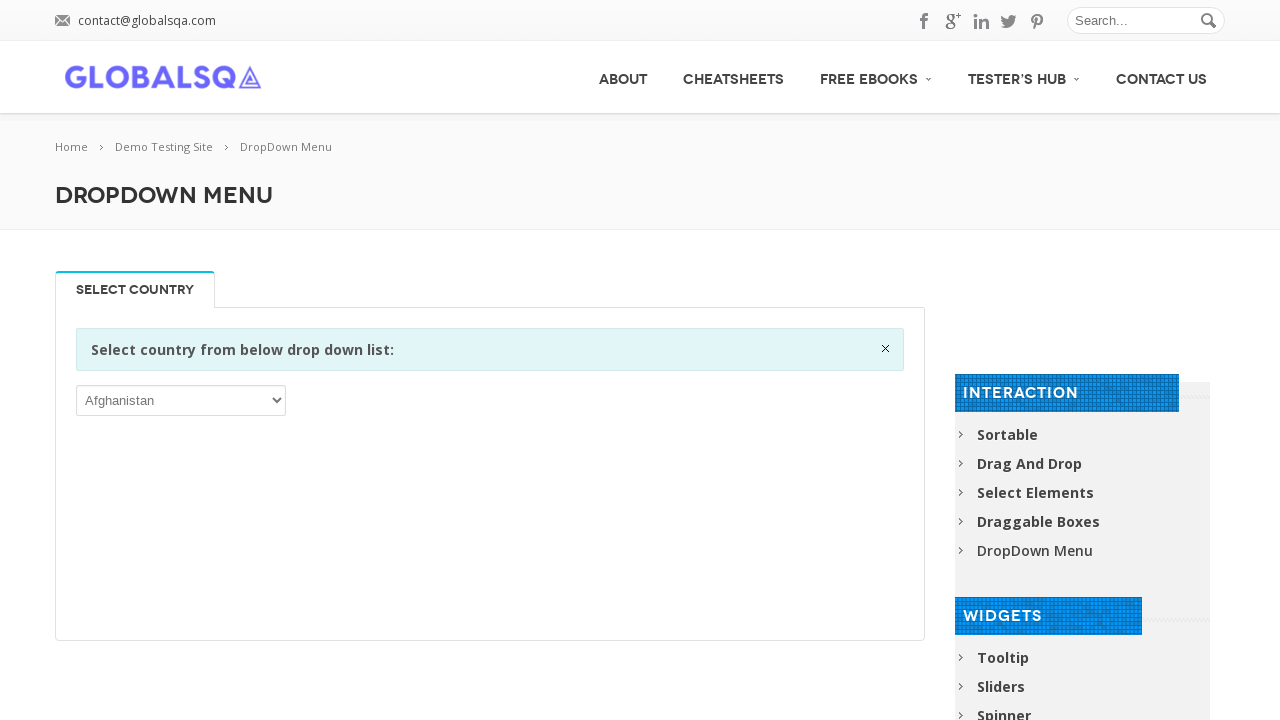

Selected 'USA' from the country dropdown on xpath=//div[@rel-title='Select Country']/descendant::select
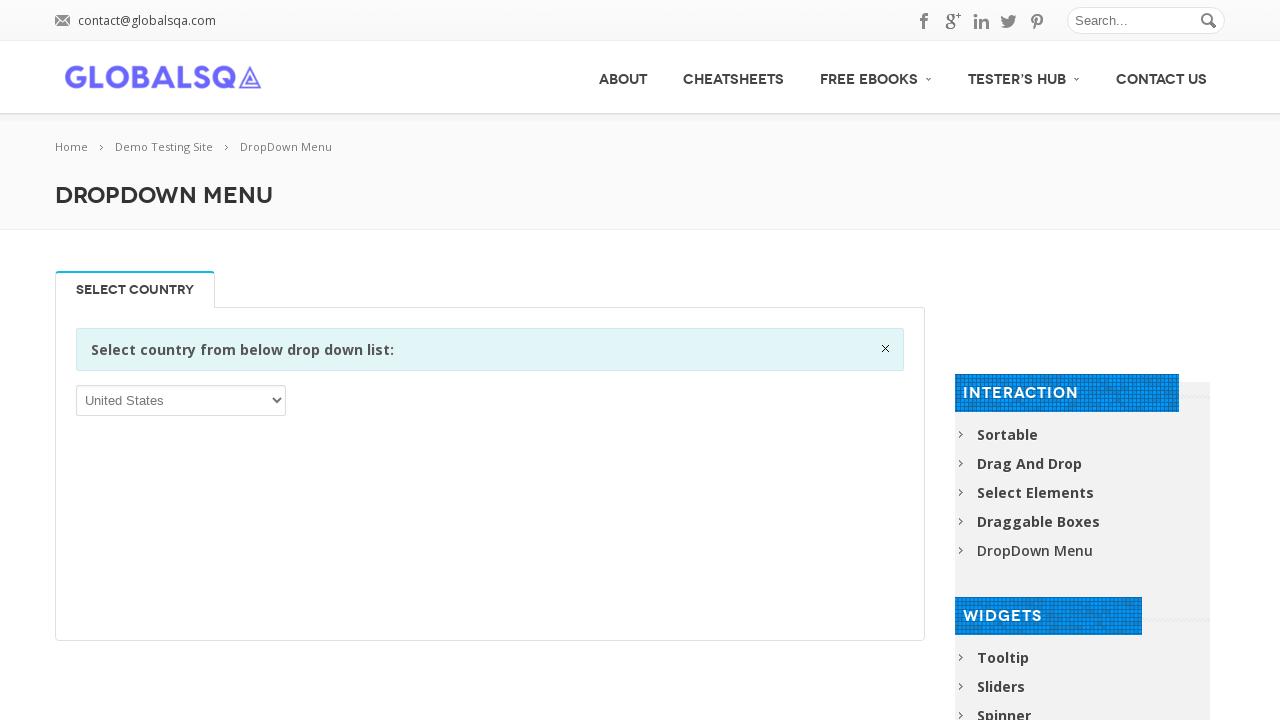

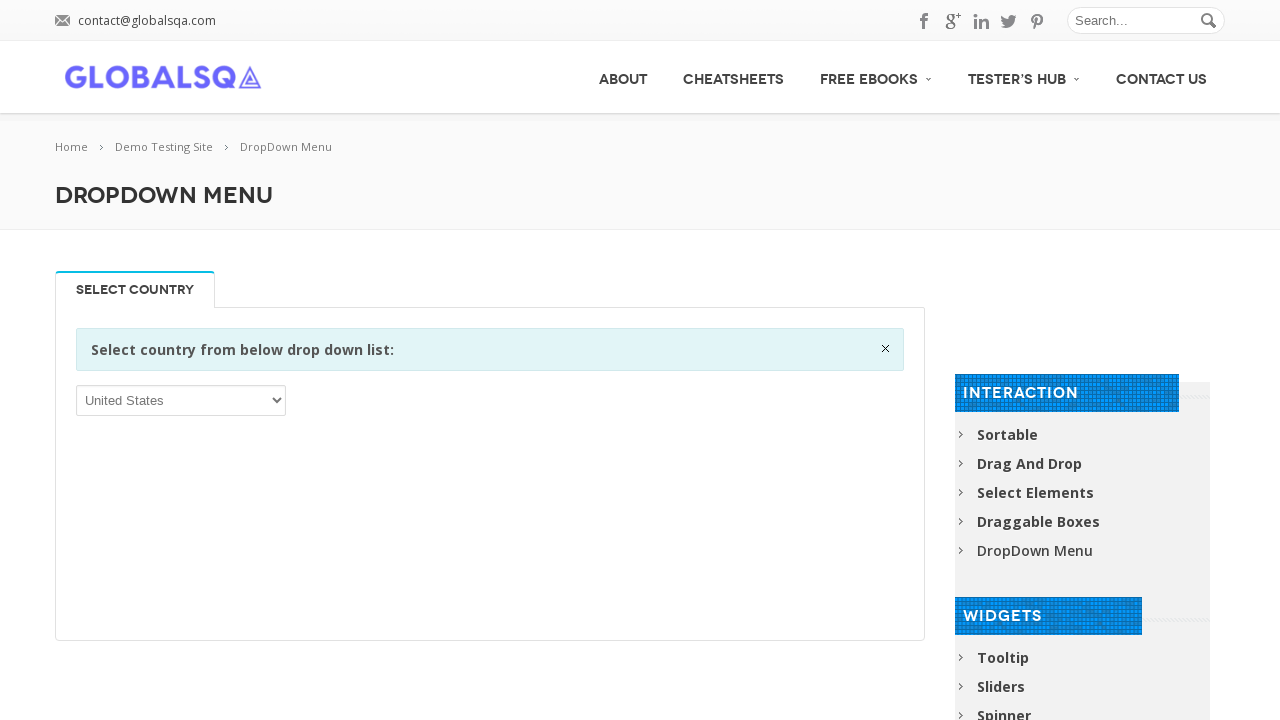